Tests dynamic text changes by clicking buttons and verifying text updates including timestamps and additional parts

Starting URL: https://osstep.github.io/assertion_tocontaintext

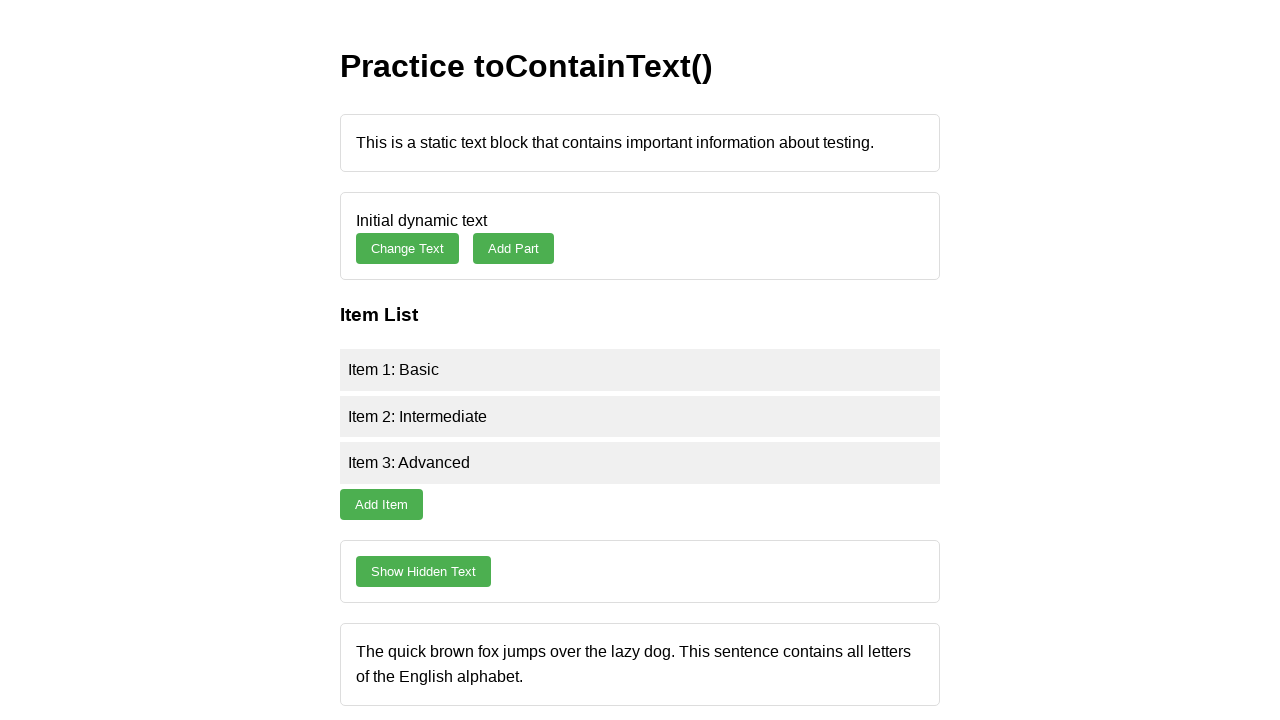

Waited for initial dynamic text element to load
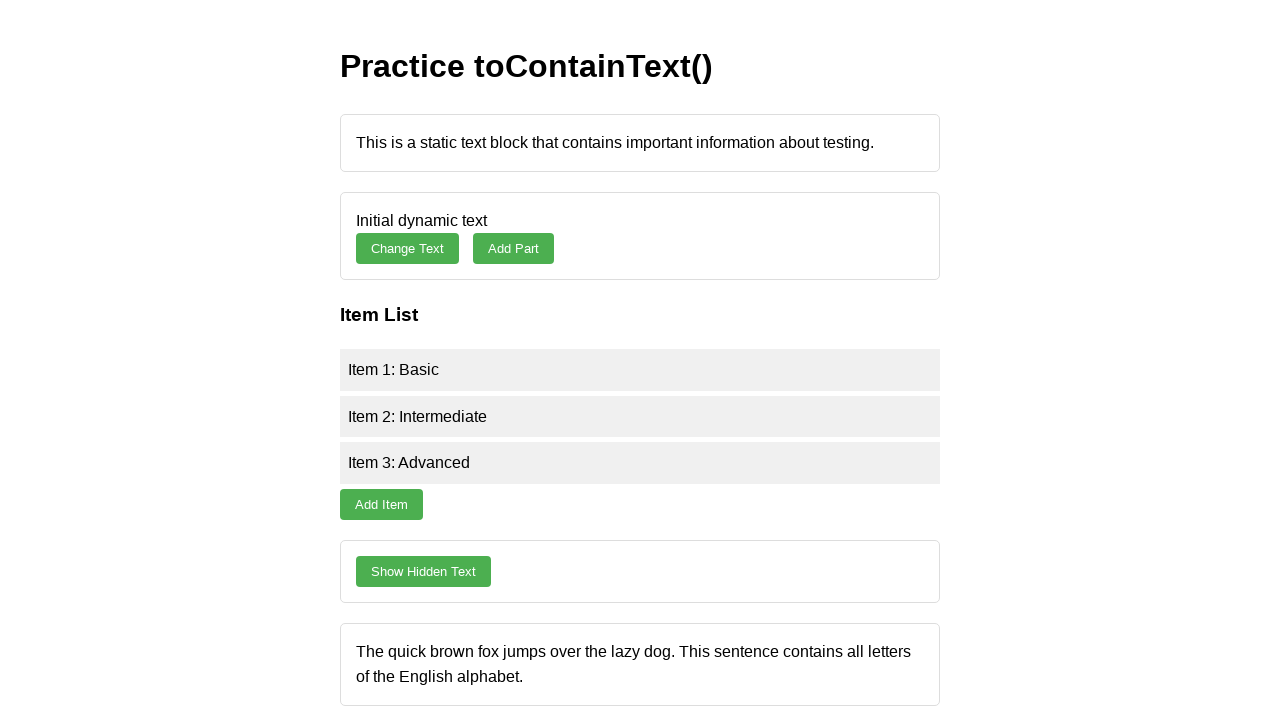

Clicked button to change dynamic text at (408, 249) on #change-text
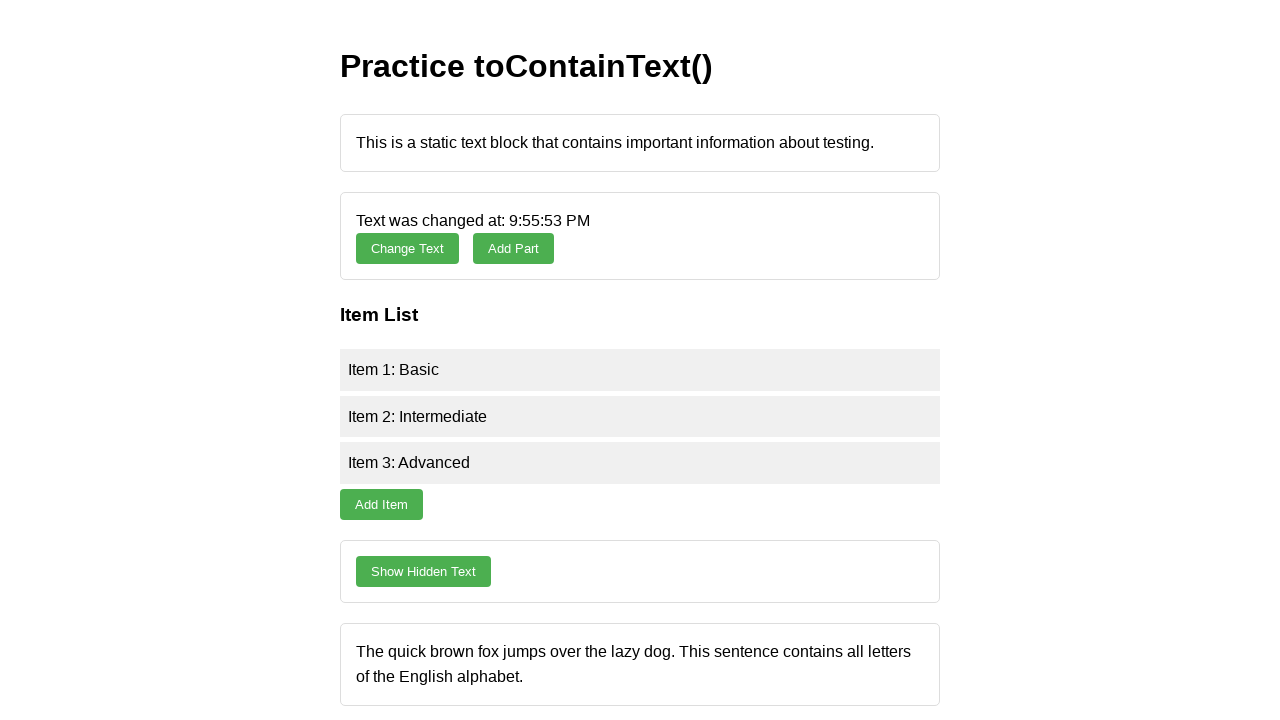

Verified dynamic text changed with timestamp
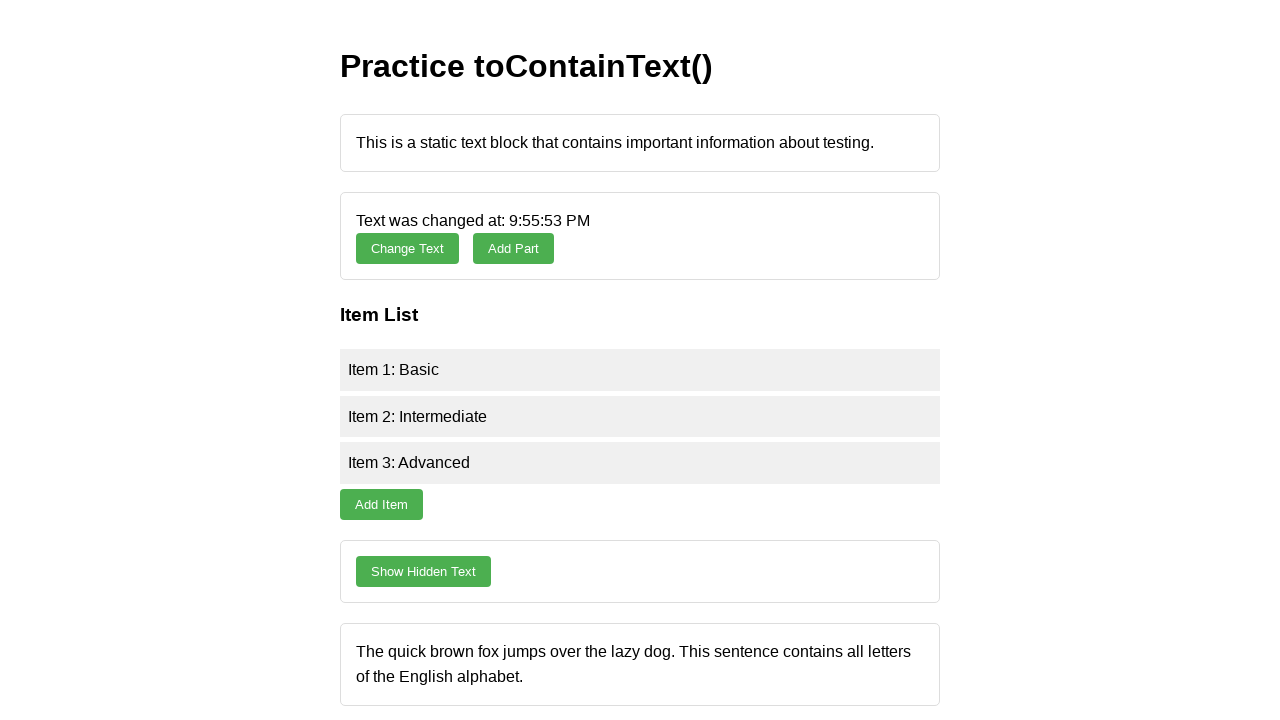

Clicked button to add additional part to text at (514, 249) on #add-part
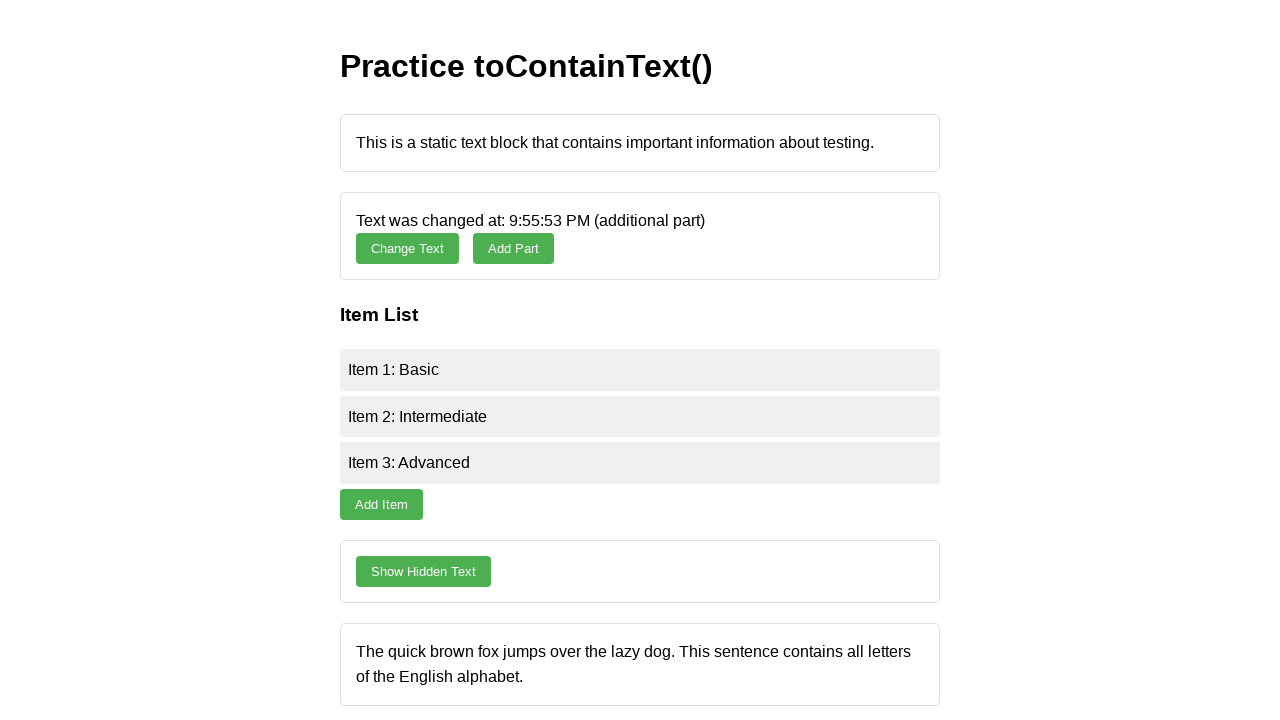

Verified additional part was added to dynamic text
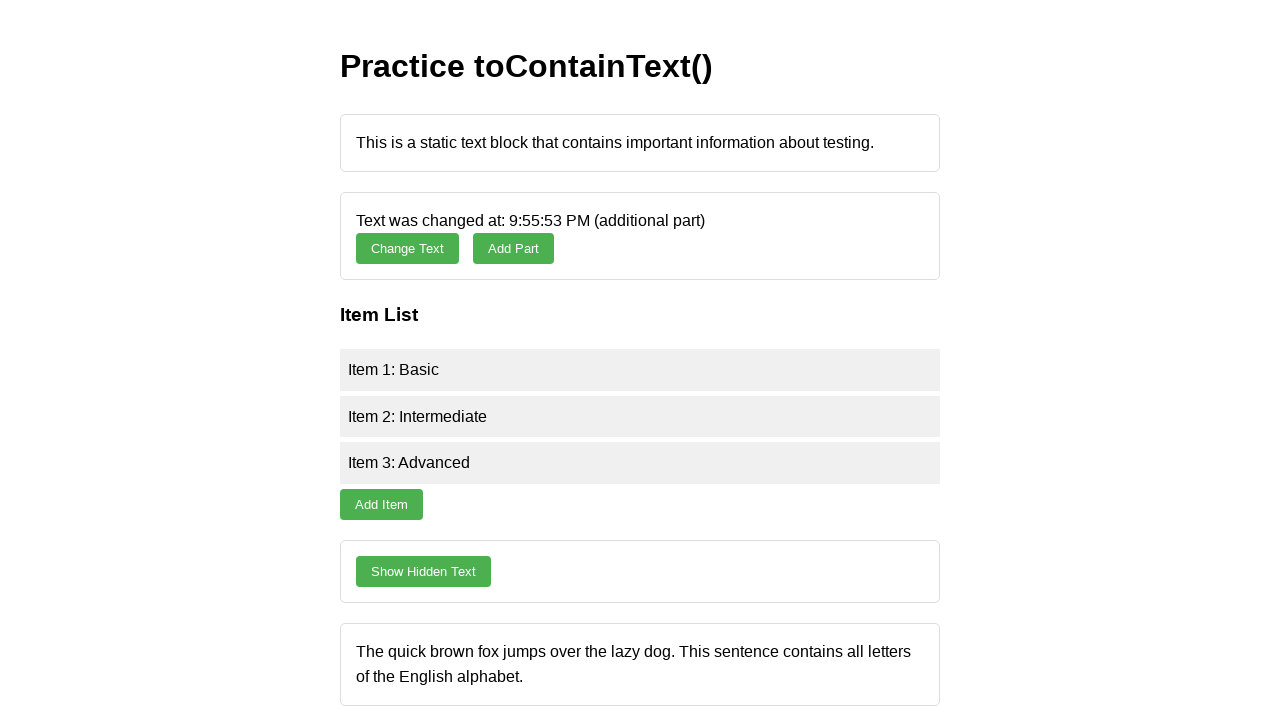

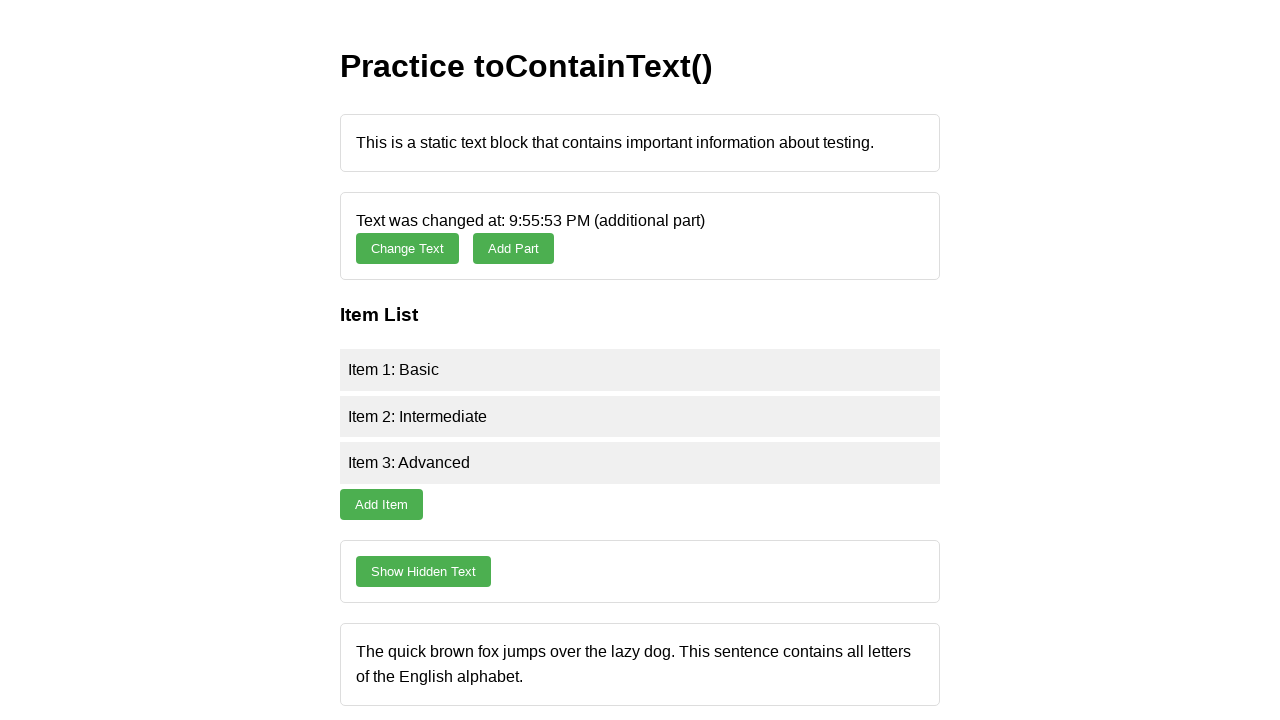